Tests that todo data persists after page reload

Starting URL: https://demo.playwright.dev/todomvc

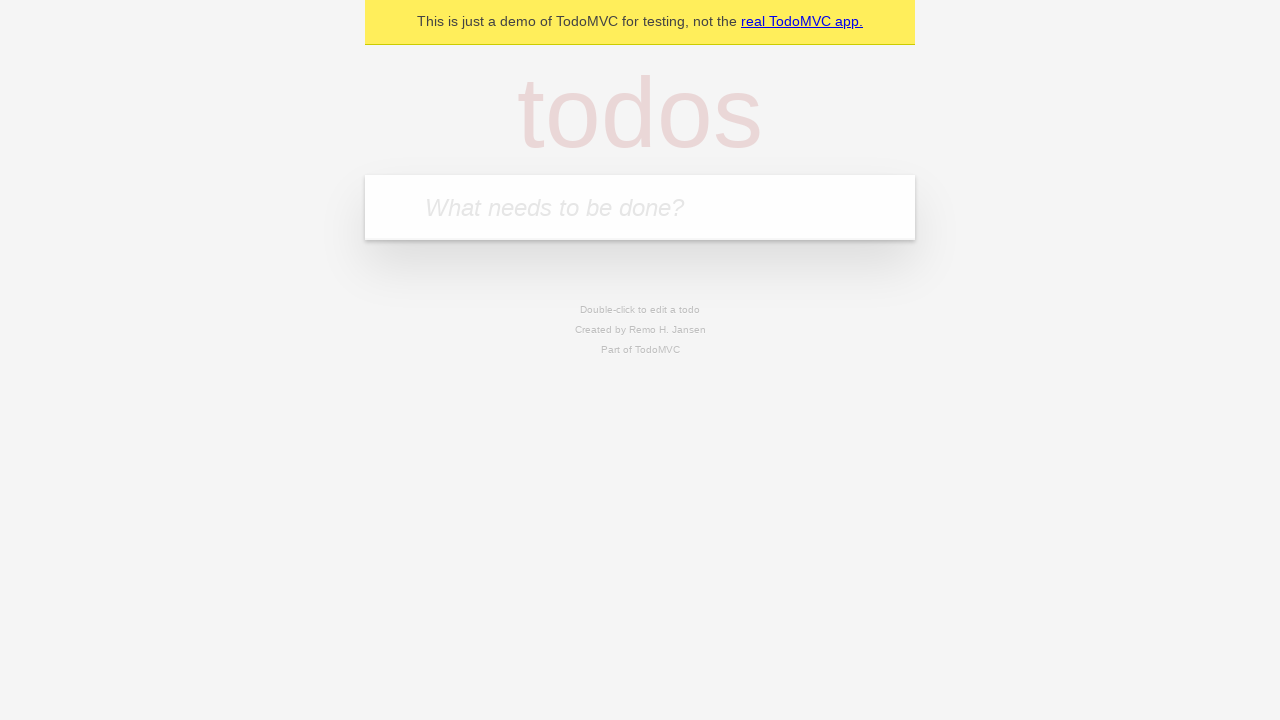

Filled todo input with 'buy some cheese' on internal:attr=[placeholder="What needs to be done?"i]
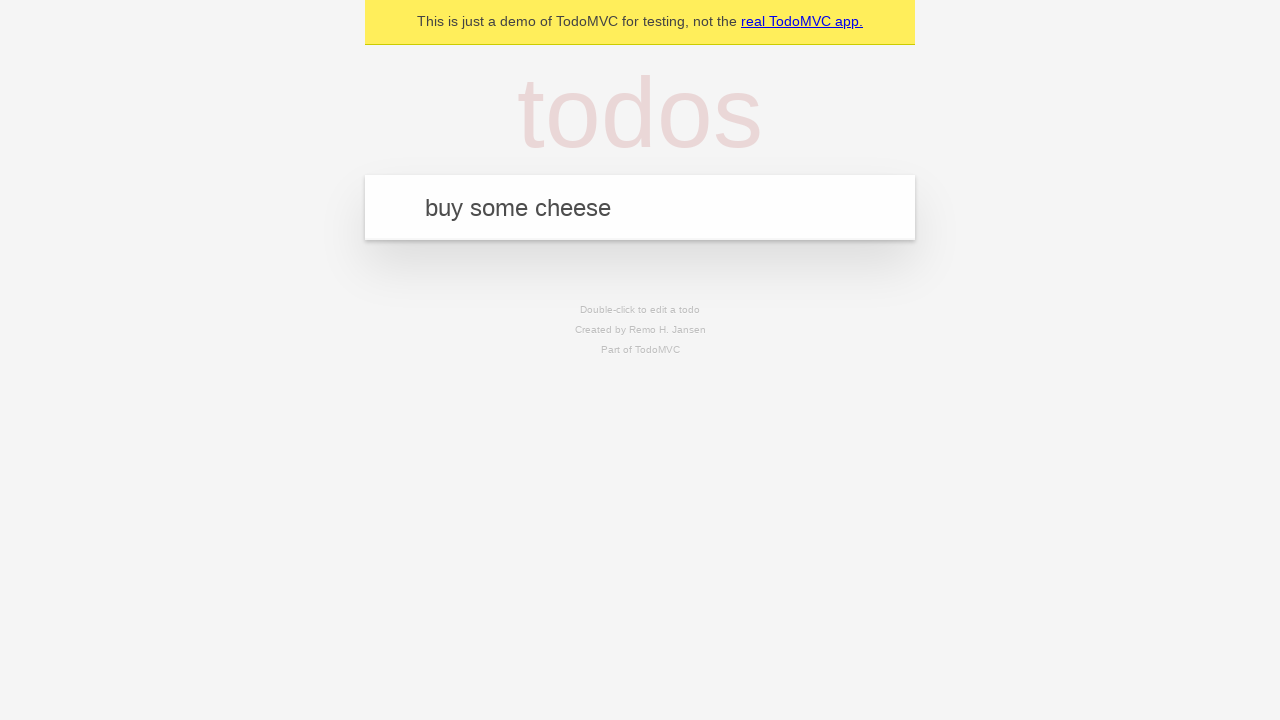

Pressed Enter to add first todo on internal:attr=[placeholder="What needs to be done?"i]
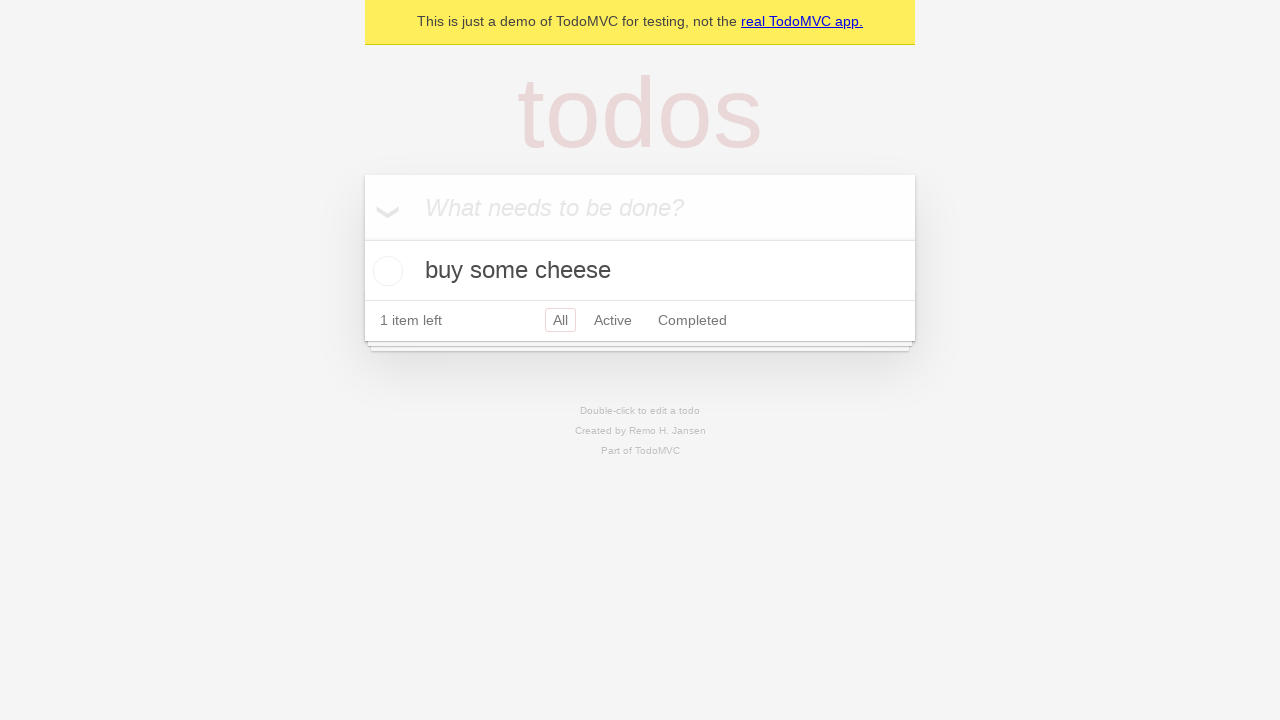

Filled todo input with 'feed the cat' on internal:attr=[placeholder="What needs to be done?"i]
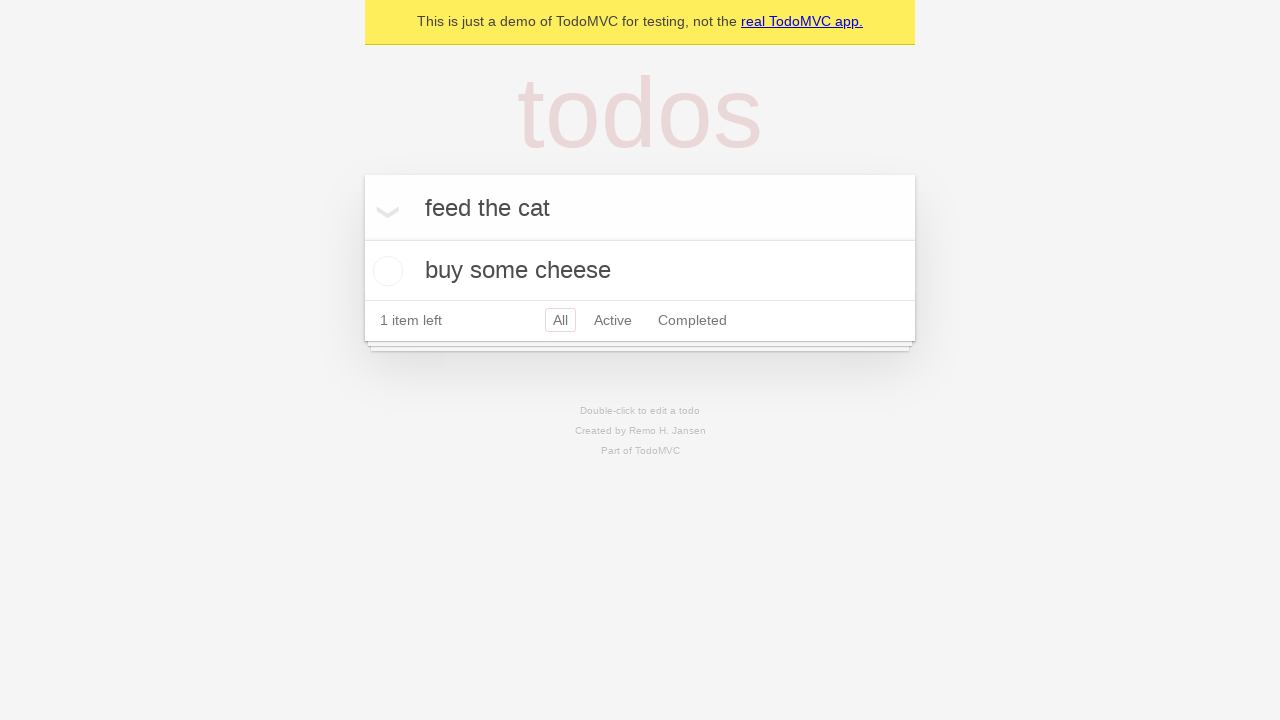

Pressed Enter to add second todo on internal:attr=[placeholder="What needs to be done?"i]
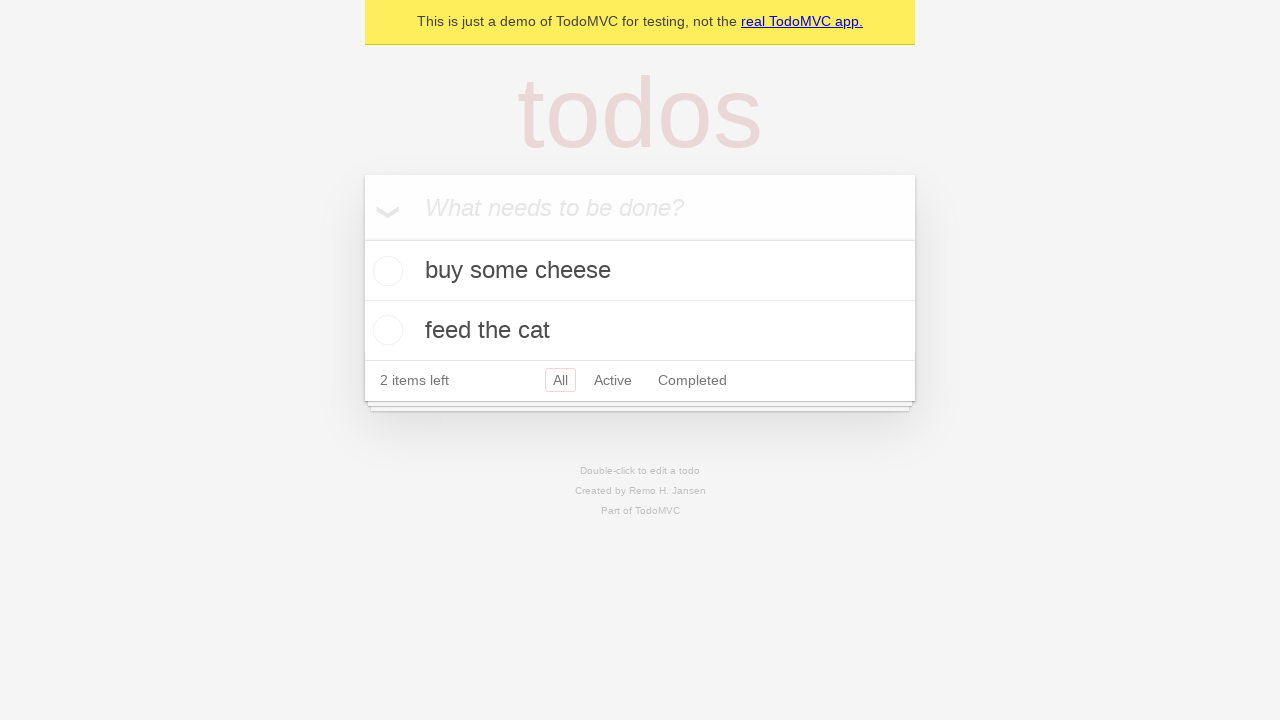

Checked first todo as complete at (385, 271) on [data-testid='todo-item'] >> nth=0 >> internal:role=checkbox
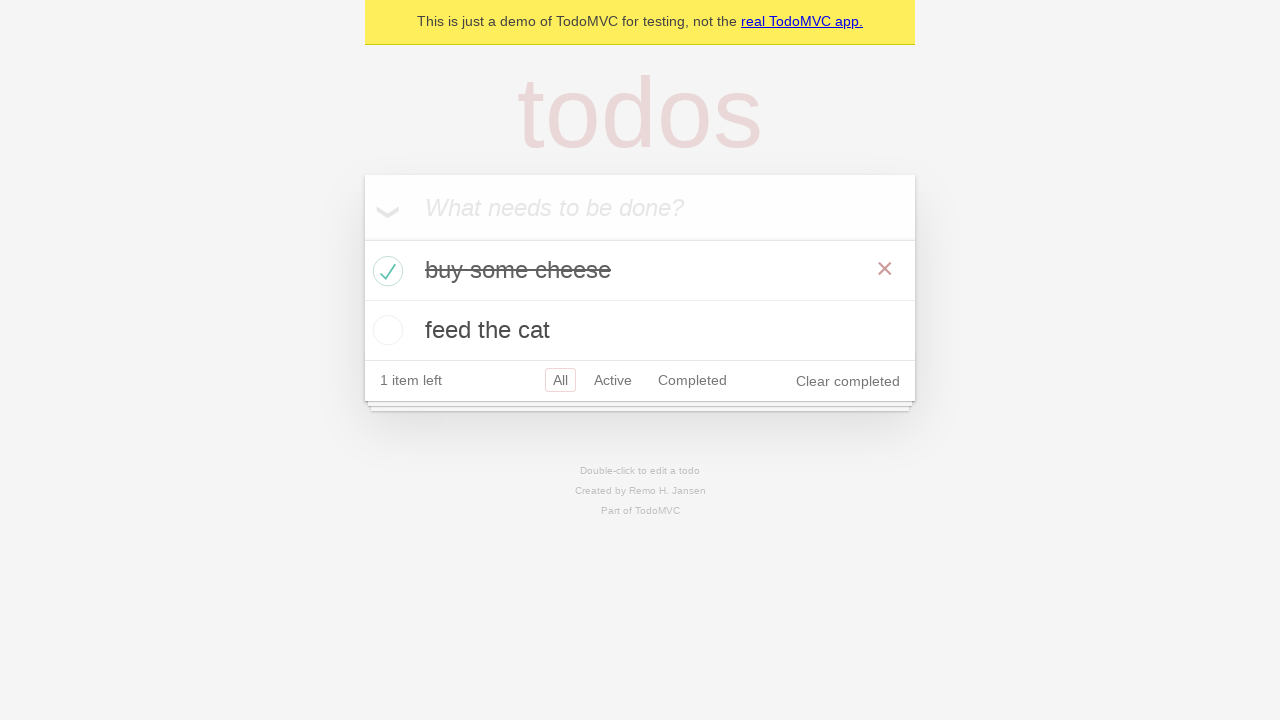

Reloaded page to verify data persistence
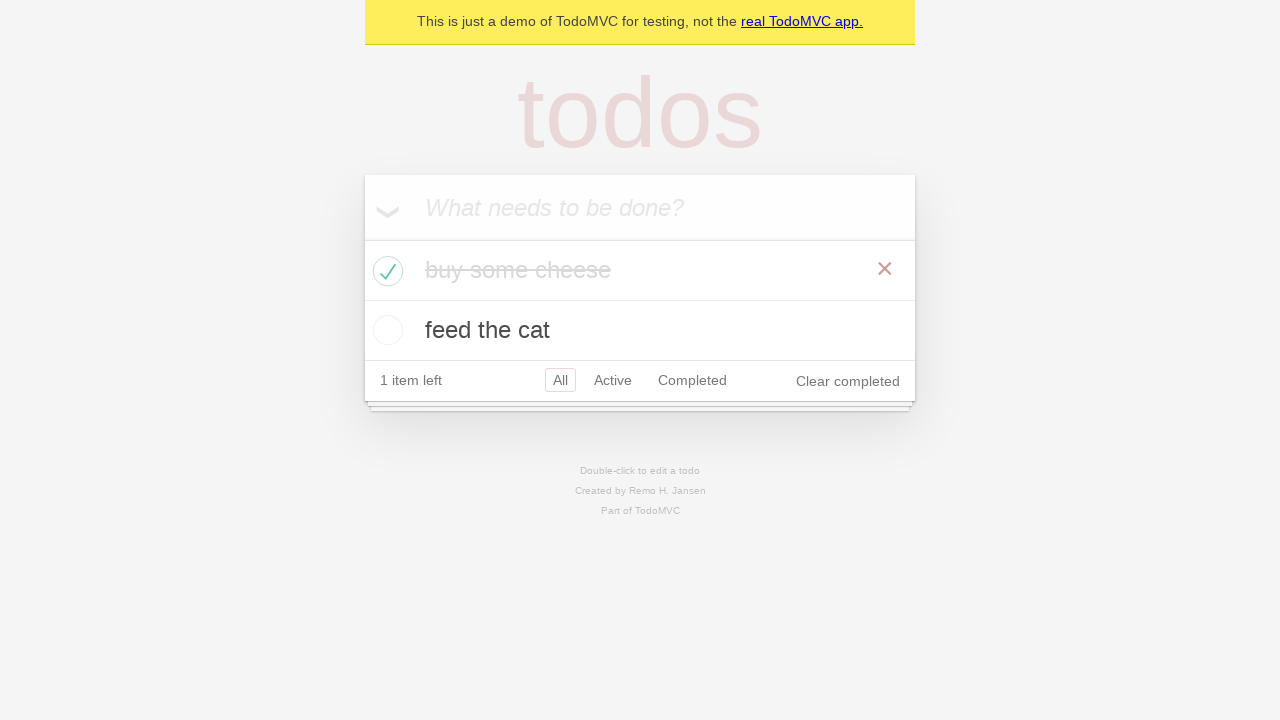

Todos loaded after page reload
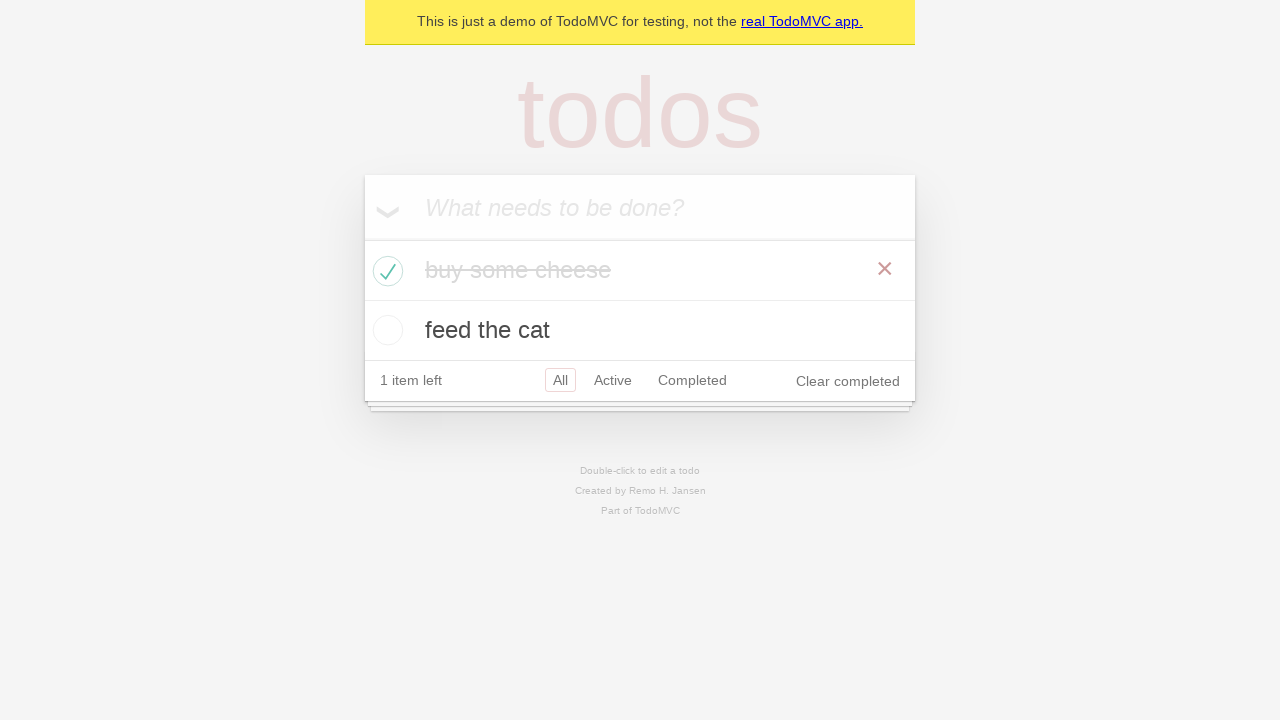

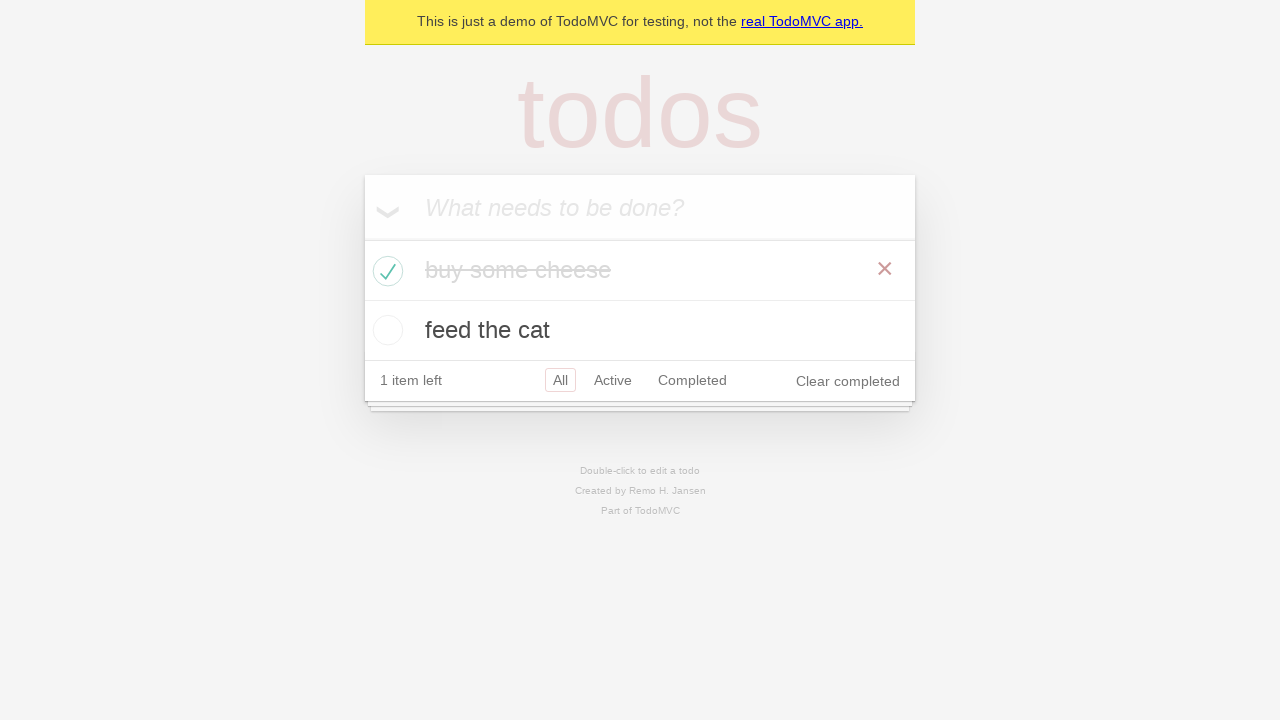